Tests that the text input field is cleared after adding a todo item.

Starting URL: https://demo.playwright.dev/todomvc

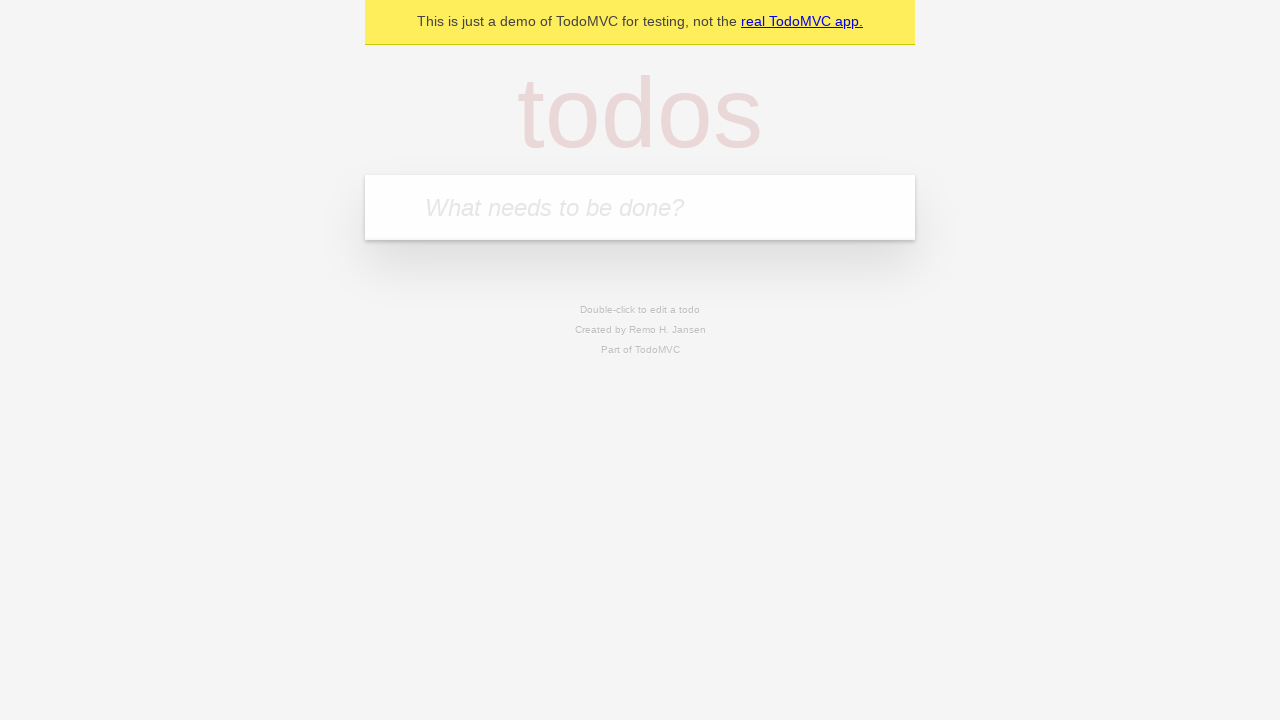

Filled text input field with 'buy some cheese' on internal:attr=[placeholder="What needs to be done?"i]
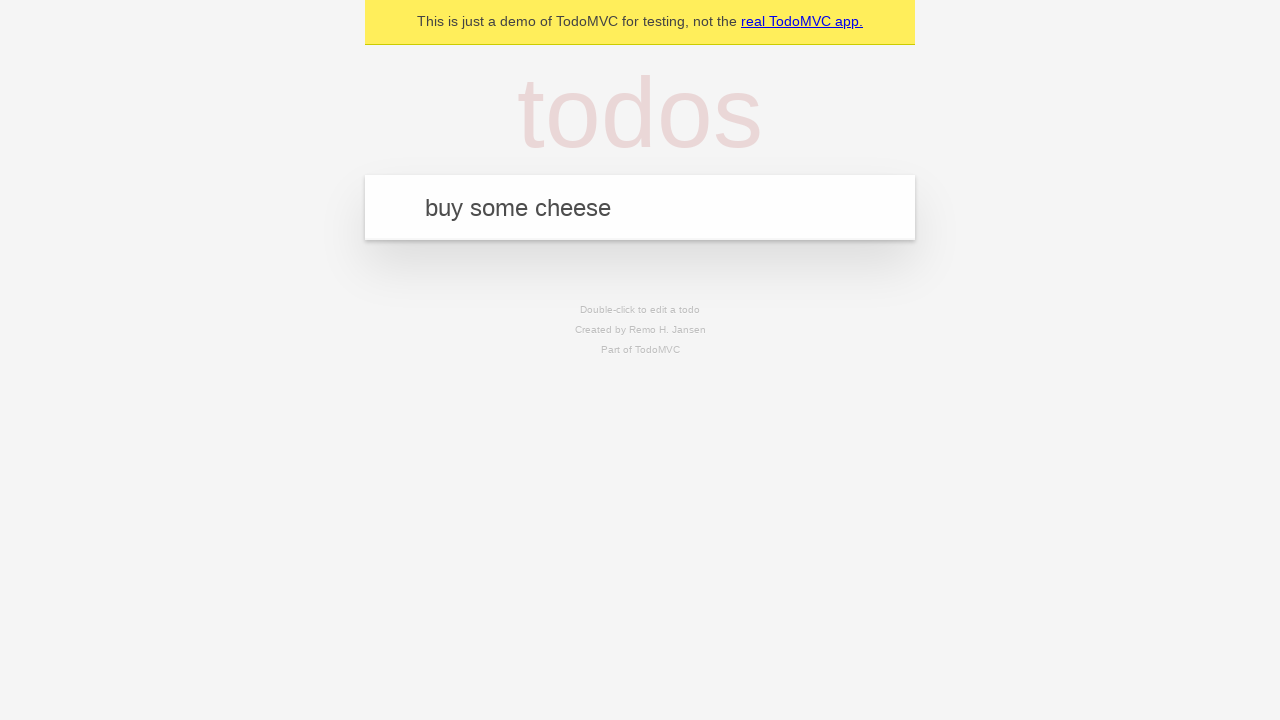

Pressed Enter to add the todo item on internal:attr=[placeholder="What needs to be done?"i]
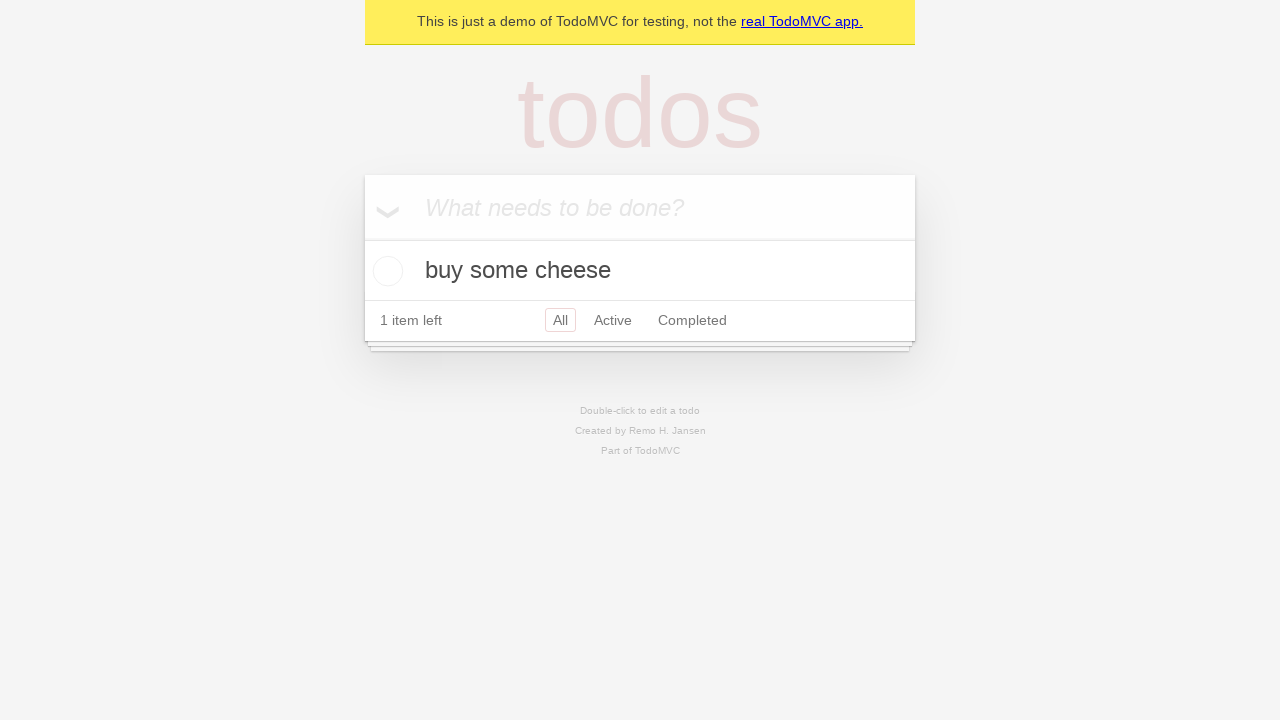

Todo item appeared in the list
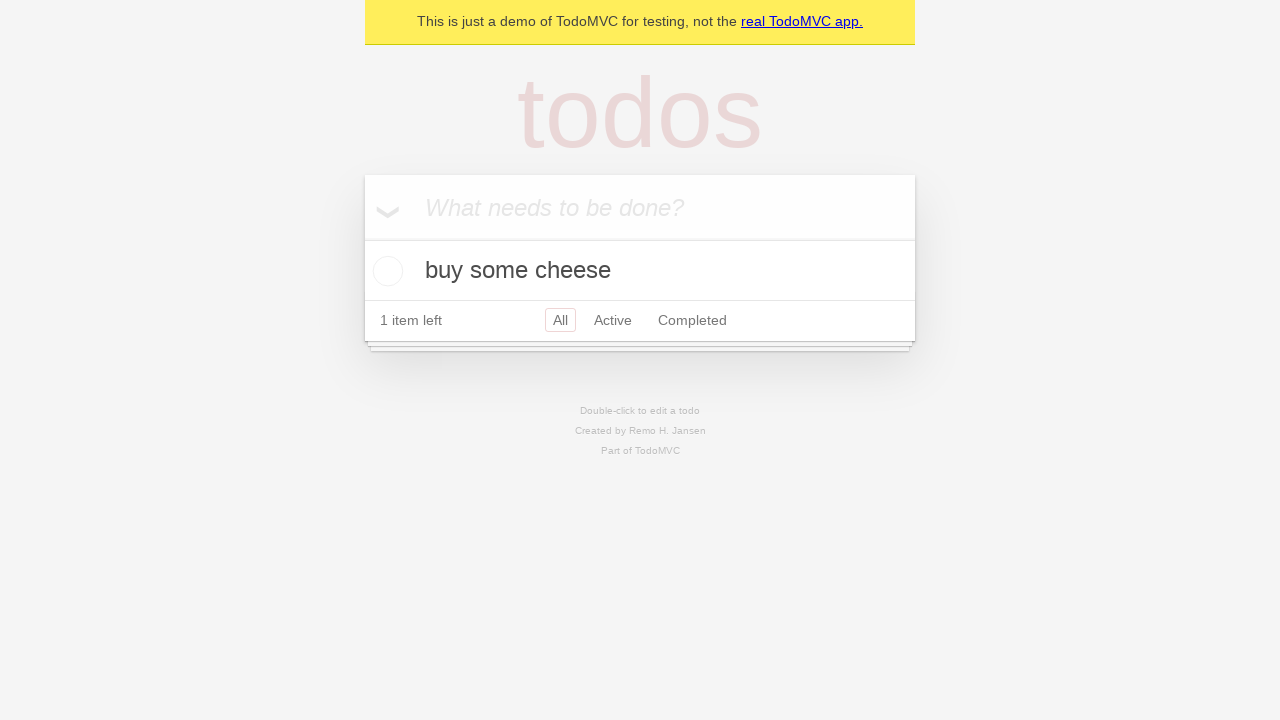

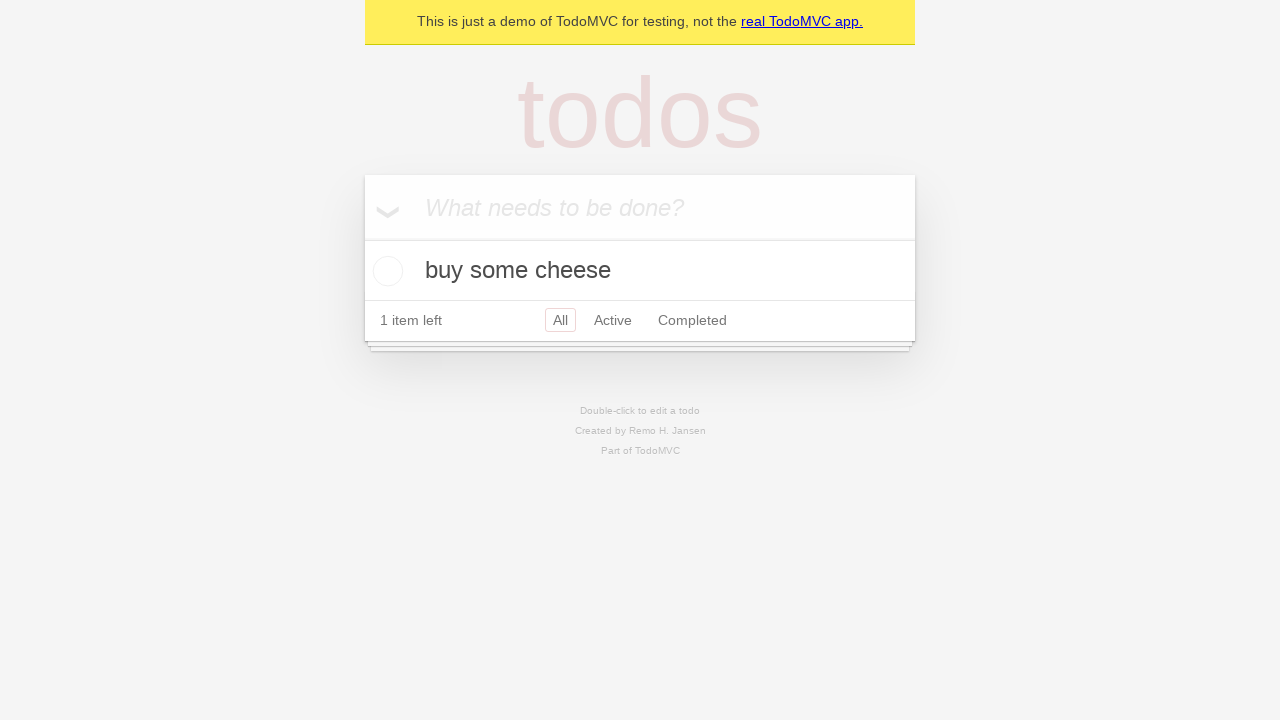